Navigates to the Limosa website and clicks on the English language link to switch the site language

Starting URL: https://www.limosa.be/

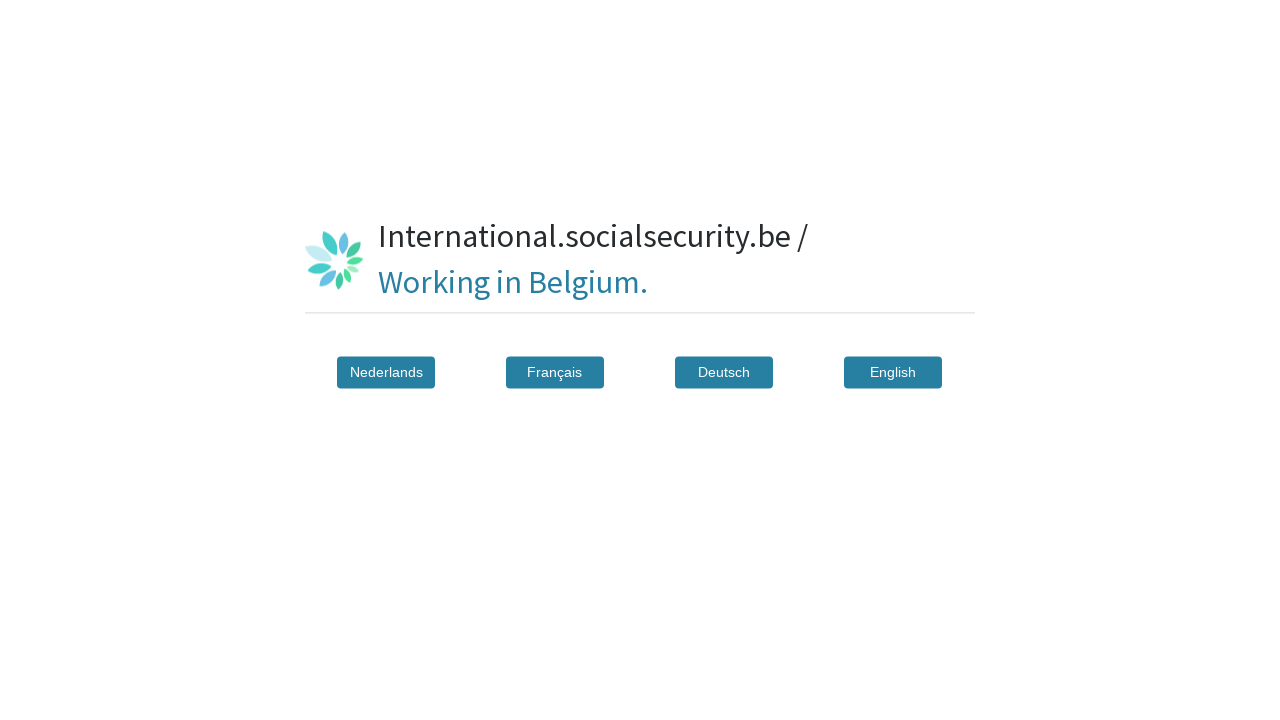

Waited for logo link element to be present
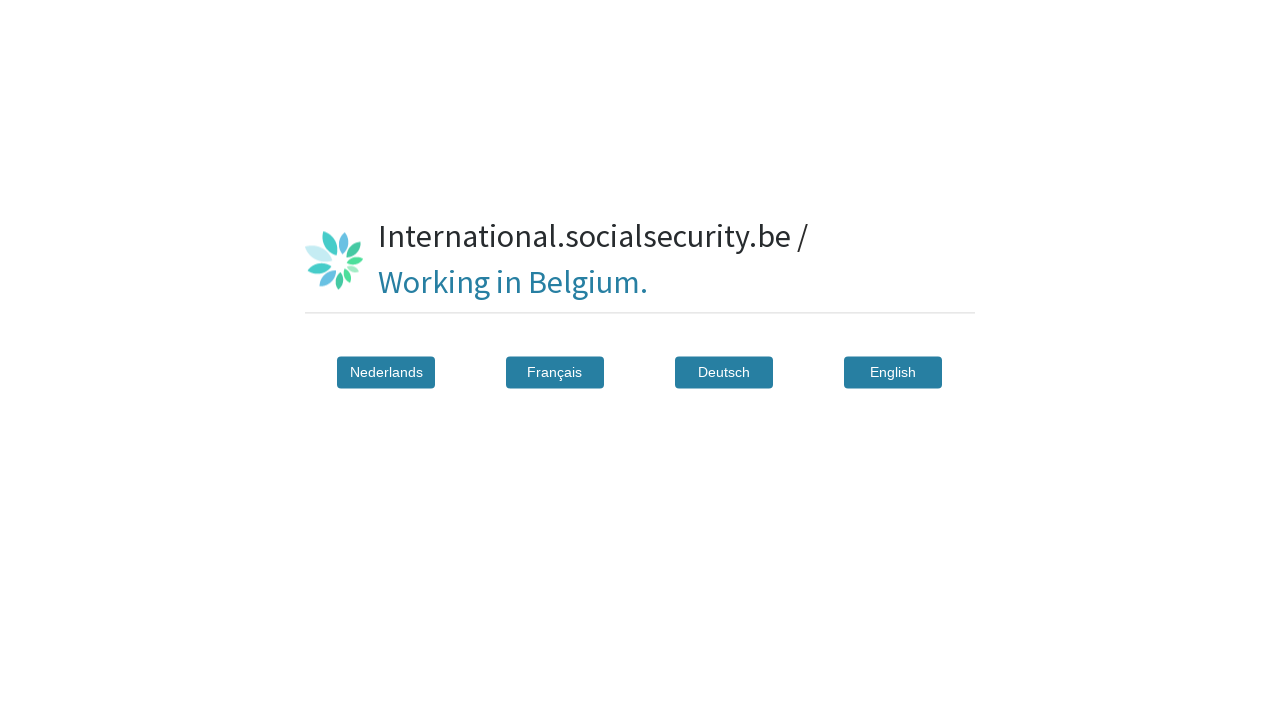

Clicked on English language link to switch site language at (893, 372) on text=English
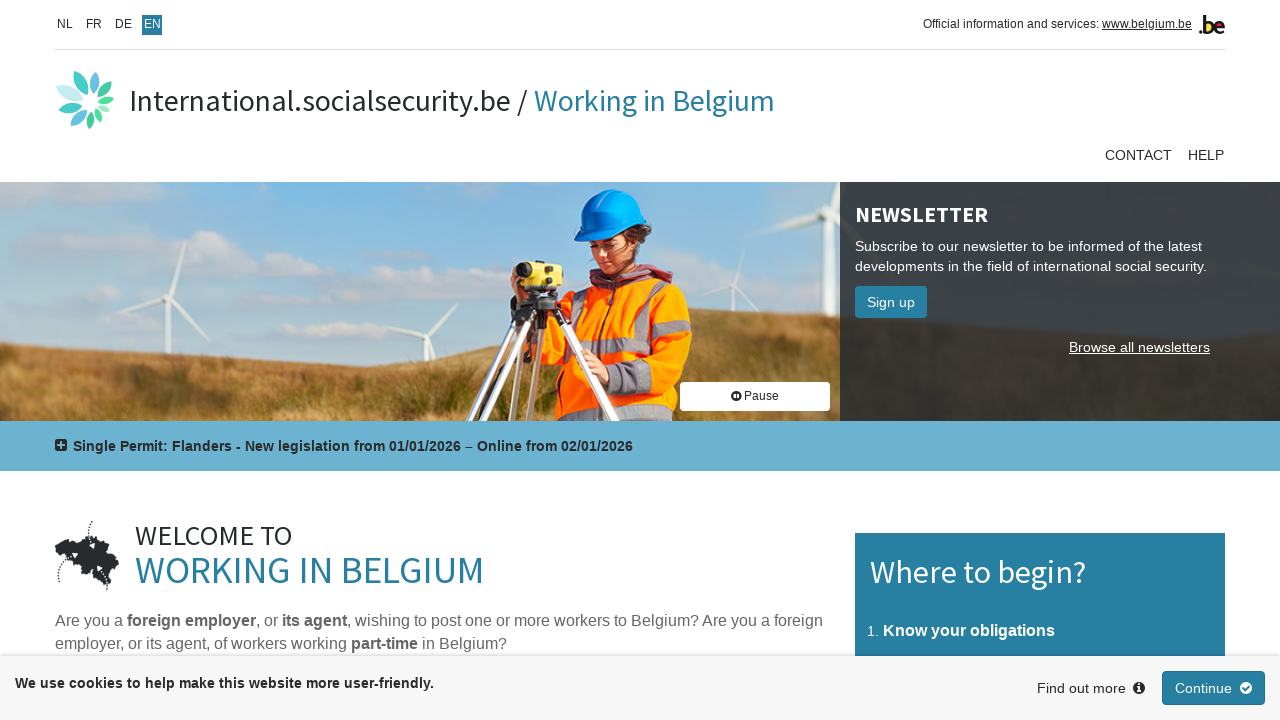

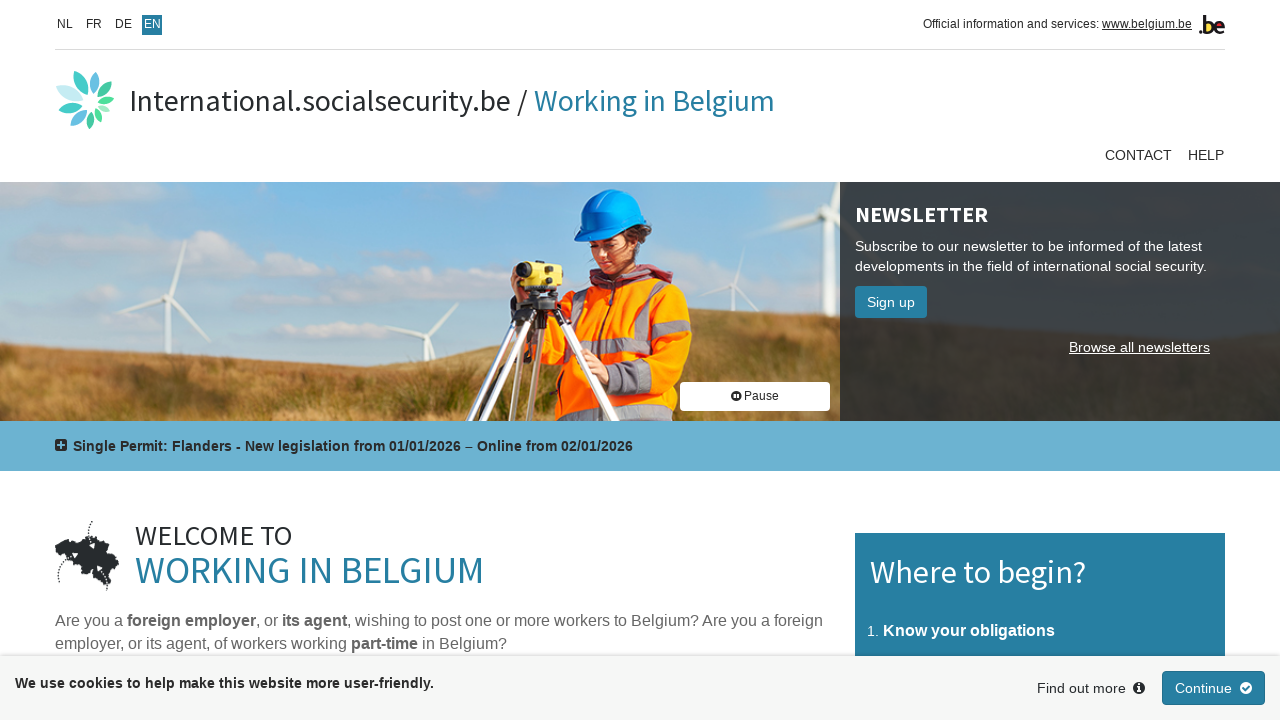